Tests selecting "C#" syntax highlighting option from the dropdown on Pastebin homepage

Starting URL: https://pastebin.com

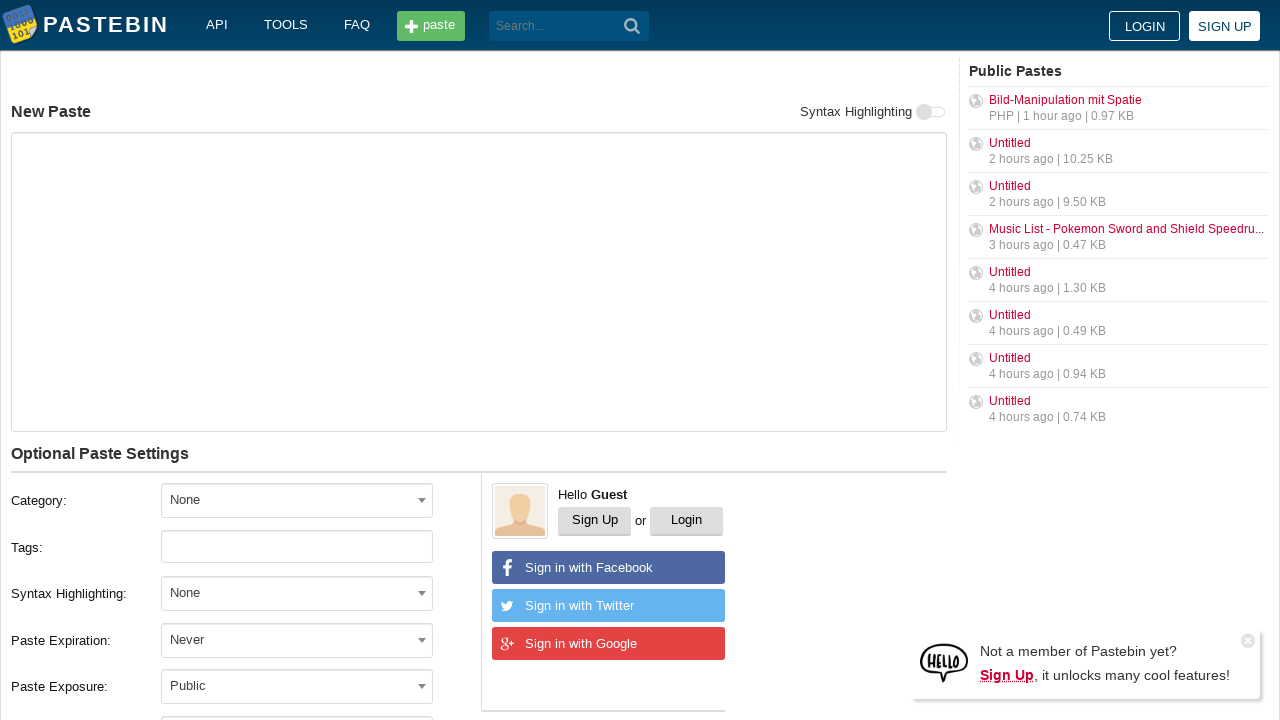

Clicked syntax highlighting dropdown on Pastebin homepage at (297, 593) on xpath=//span[@id='select2-postform-format-container']
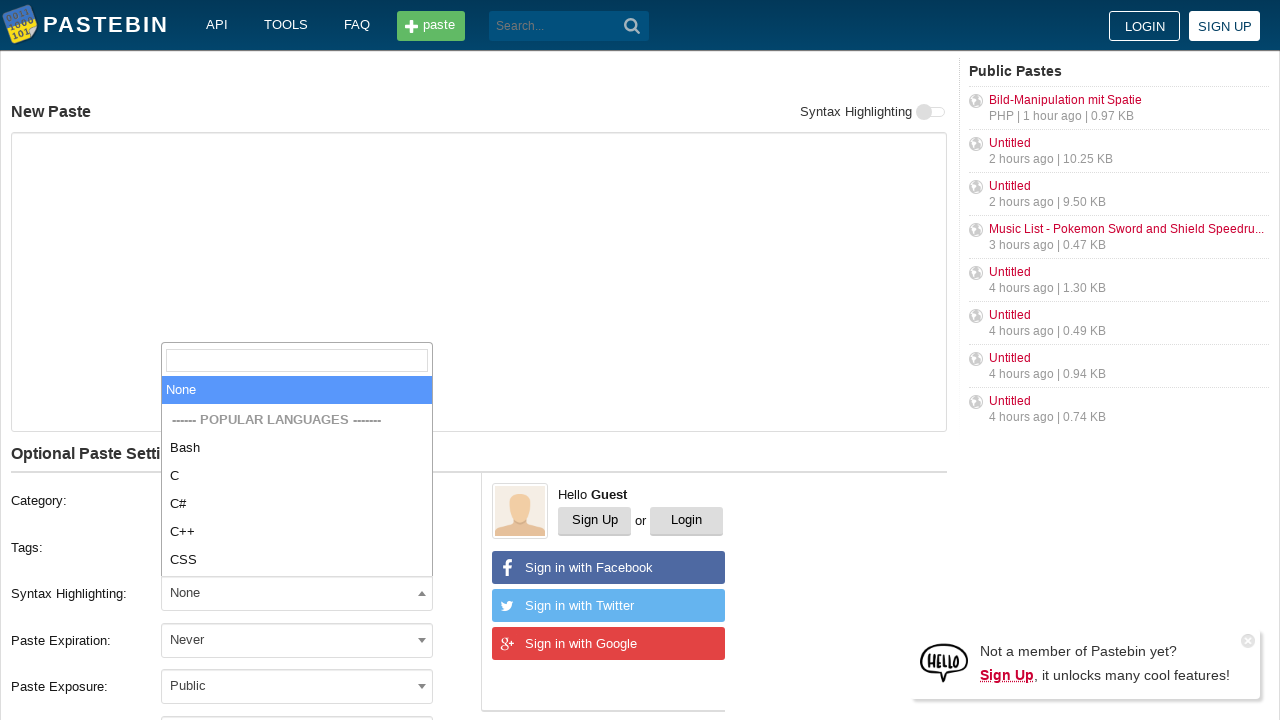

Selected 'C#' option from syntax highlighting dropdown at (297, 504) on xpath=//span[@class='select2-results']//li[text()='C#']
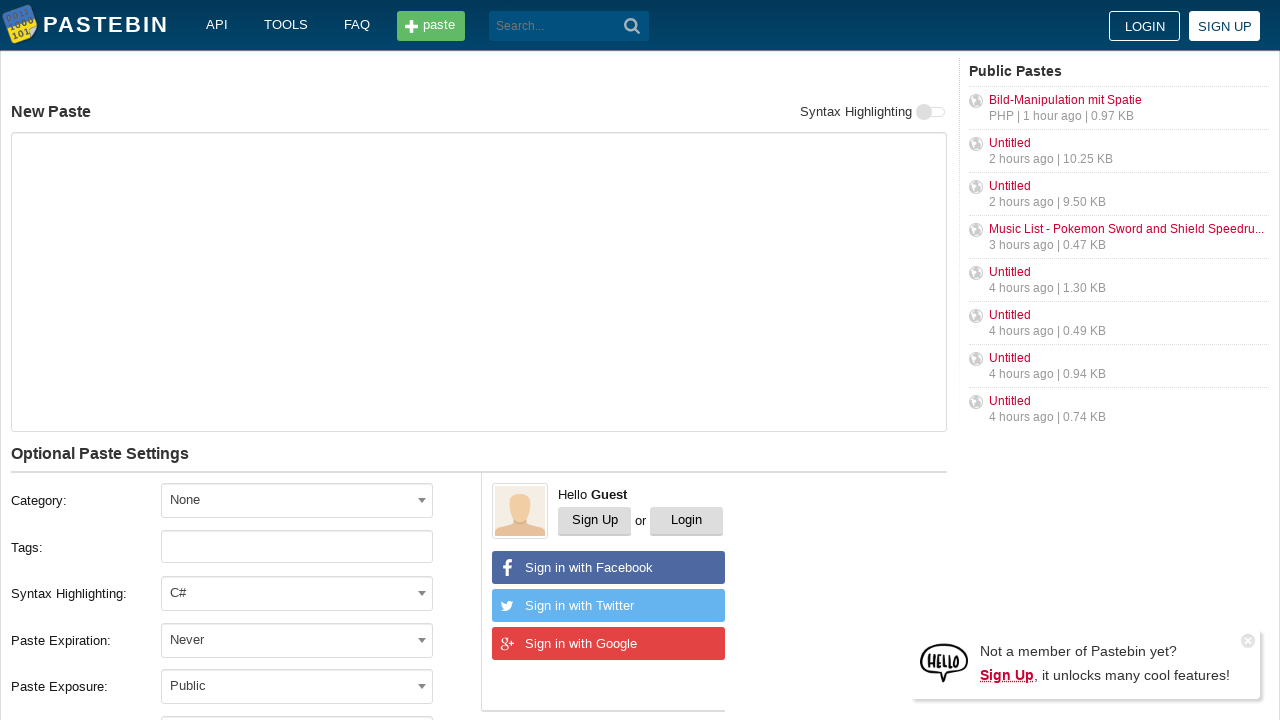

Verified C# syntax highlighting option was selected
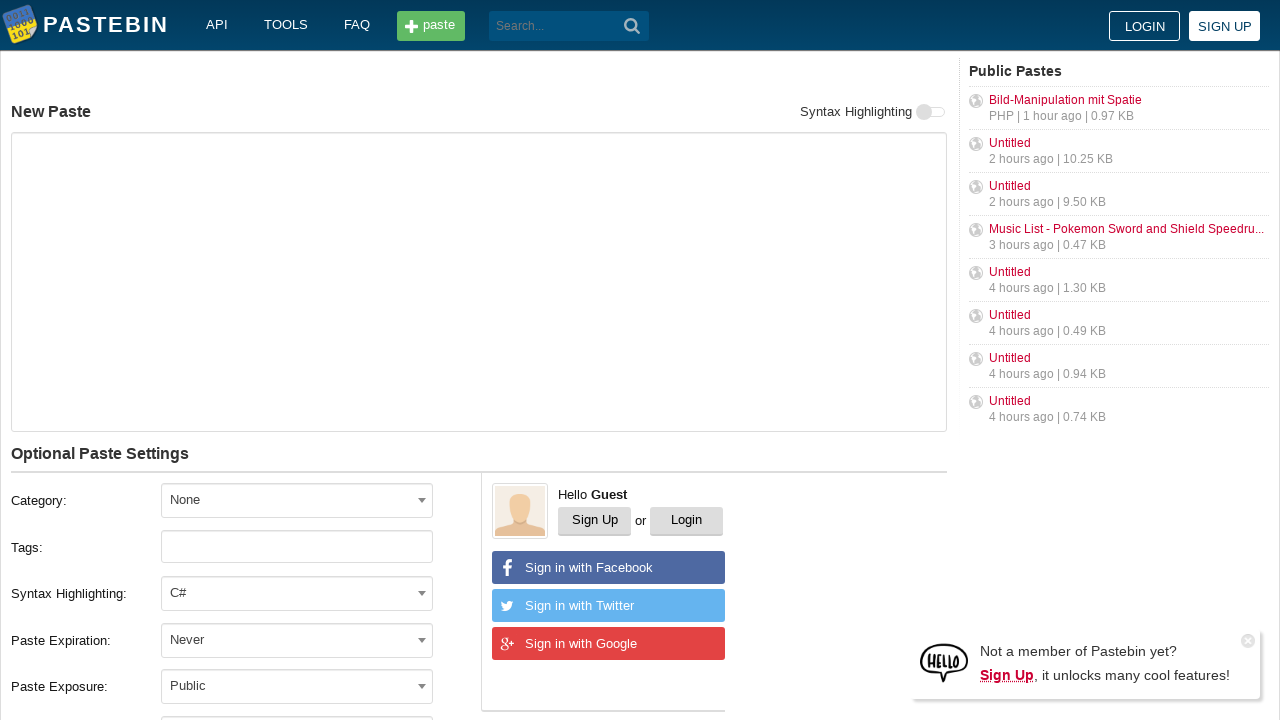

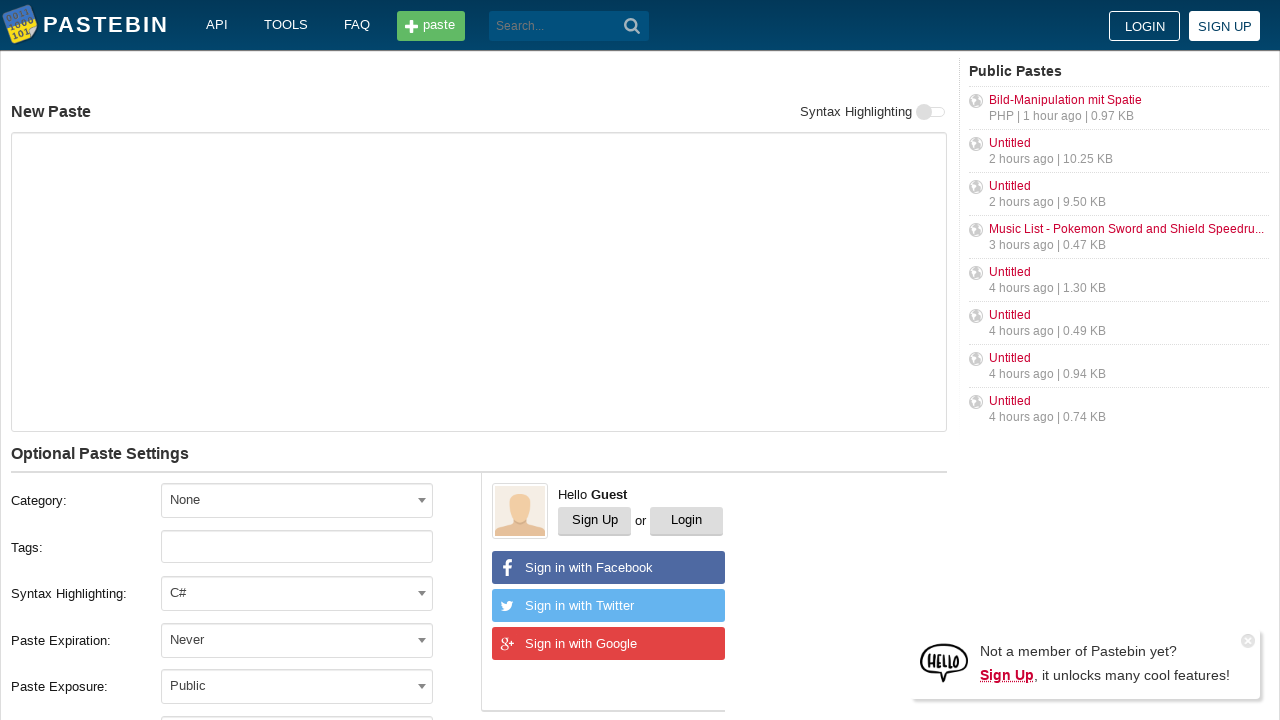